Basic Playwright test that navigates to the homepage

Starting URL: https://rahulshettyacademy.com

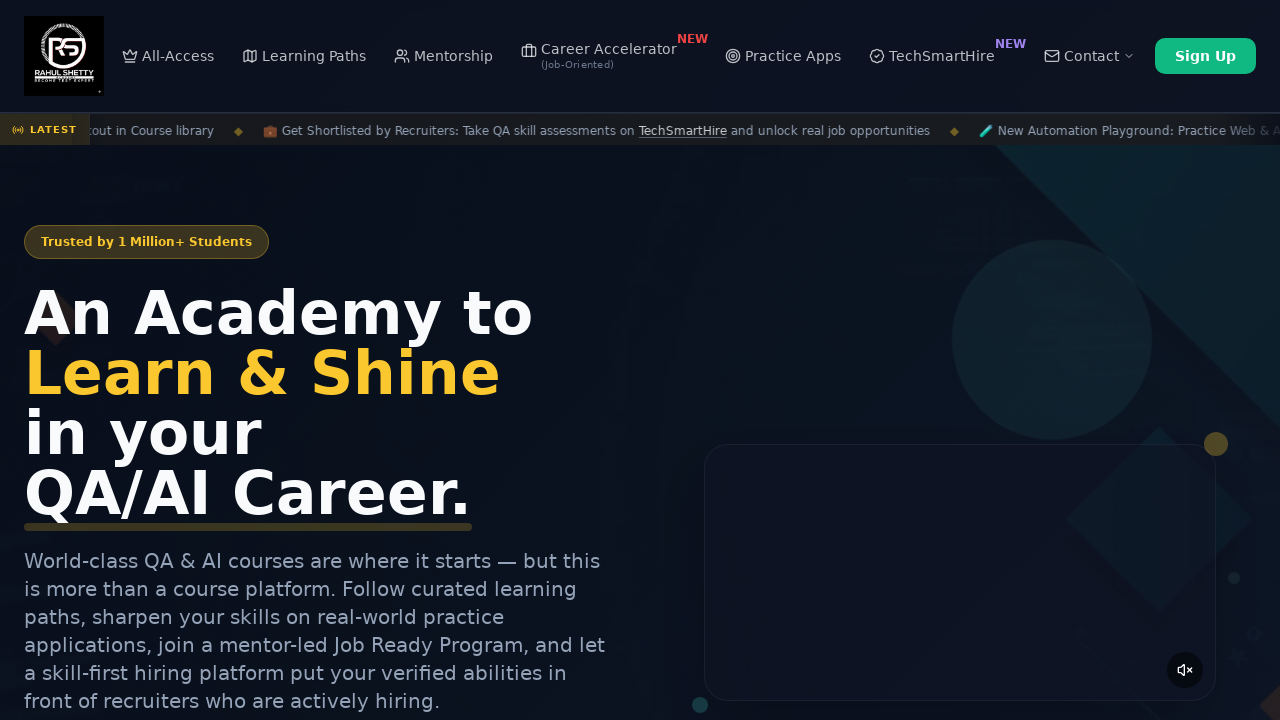

Waited for page to reach domcontentloaded state
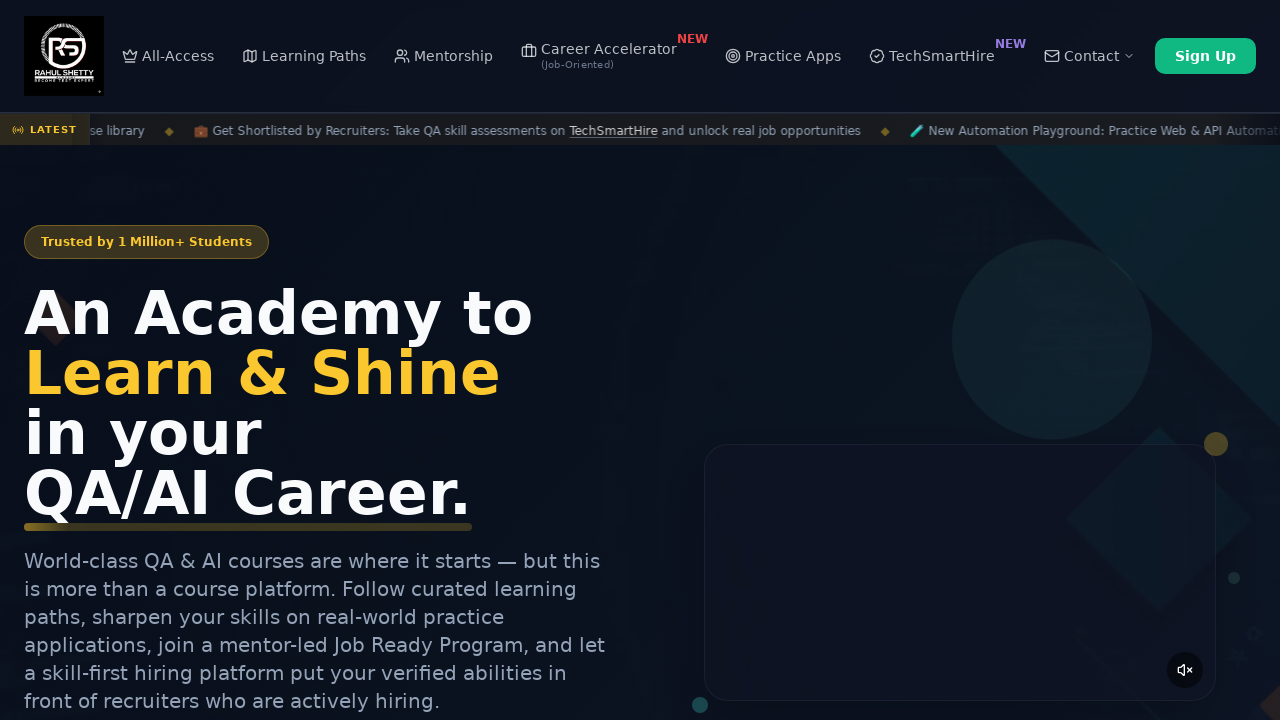

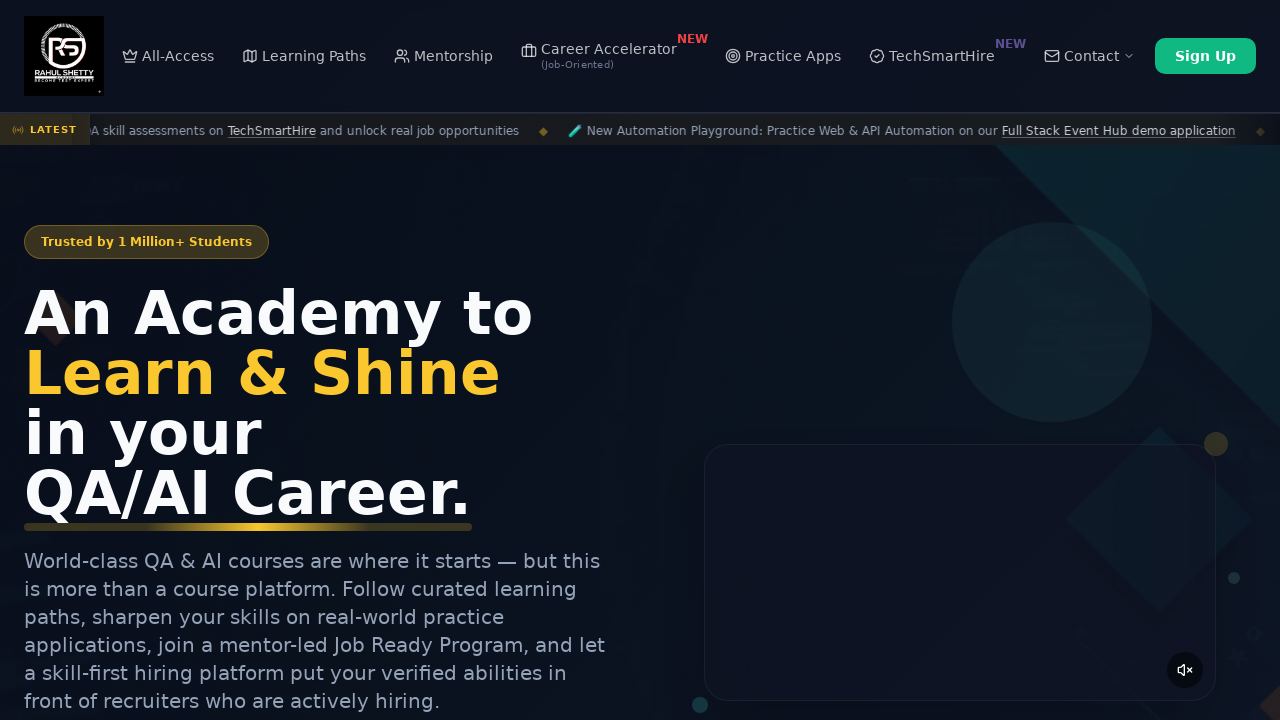